Tests a sample Selenium form by filling in a name field and clicking radio buttons for gender selection

Starting URL: https://artoftesting.com/samplesiteforselenium

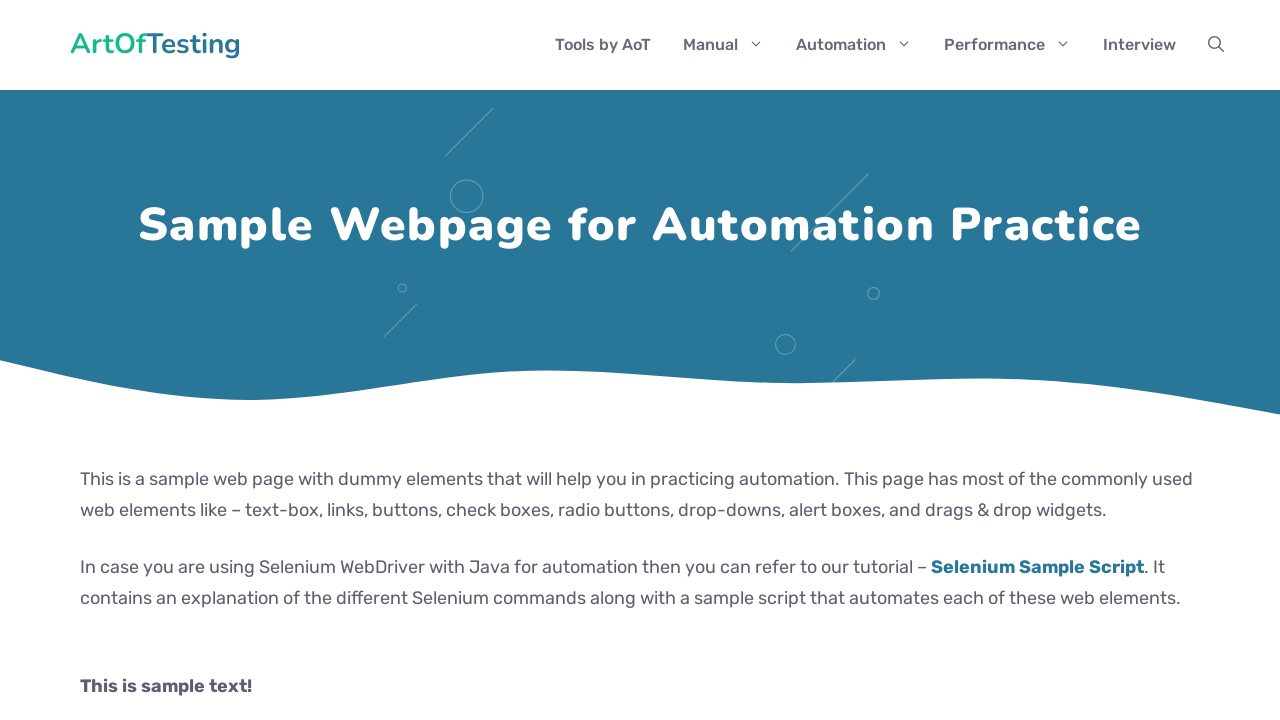

Filled name field with 'cdac in mumbai' on #fname
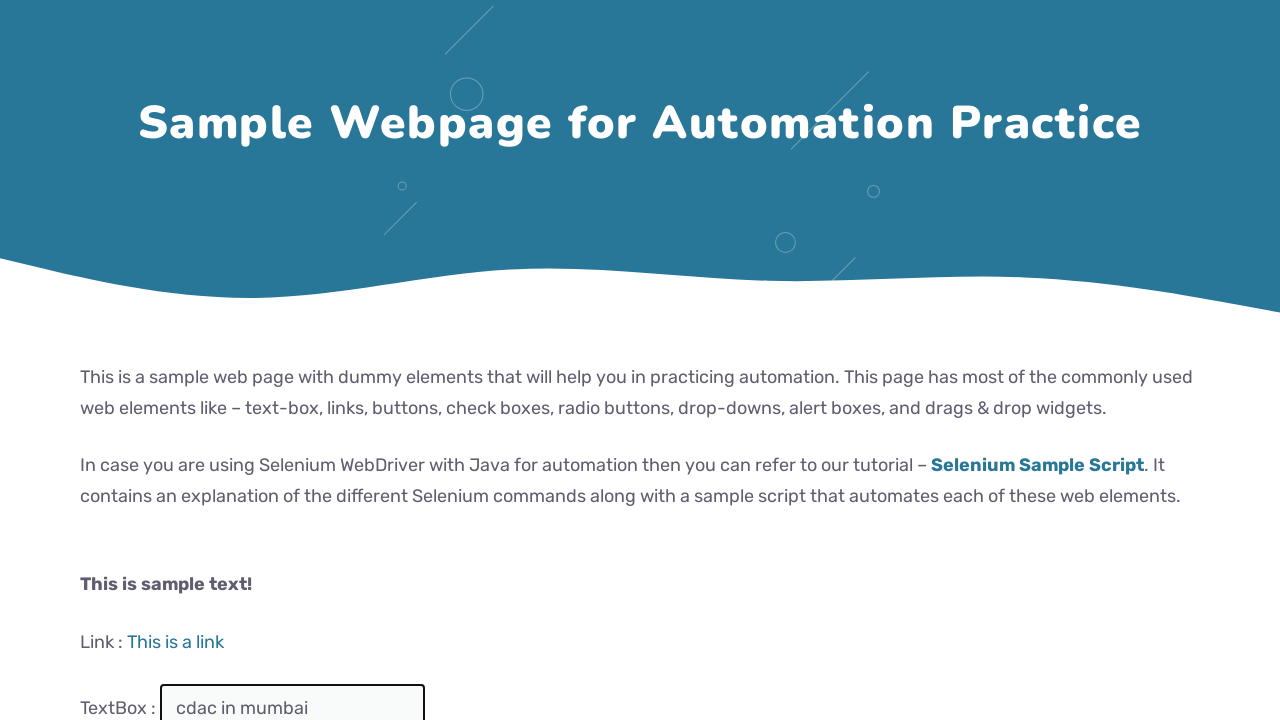

Clicked male radio button for gender selection at (86, 360) on #male
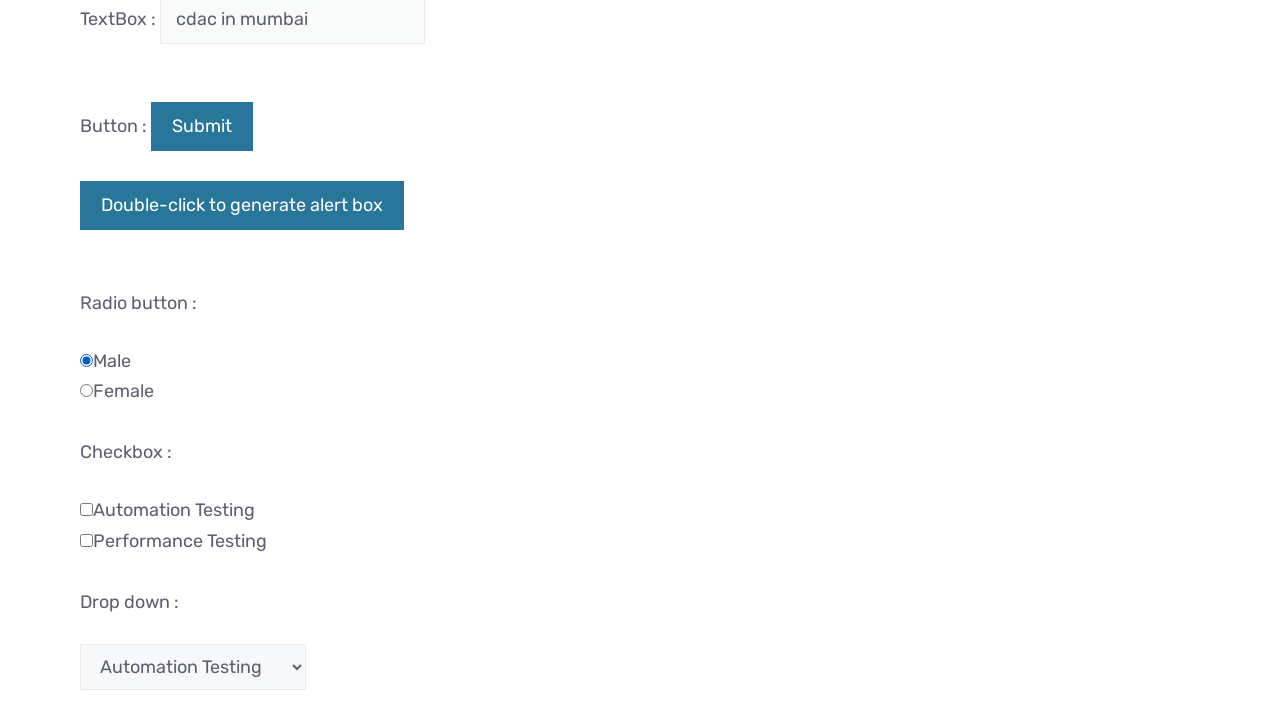

Clicked female radio button for gender selection at (86, 391) on #female
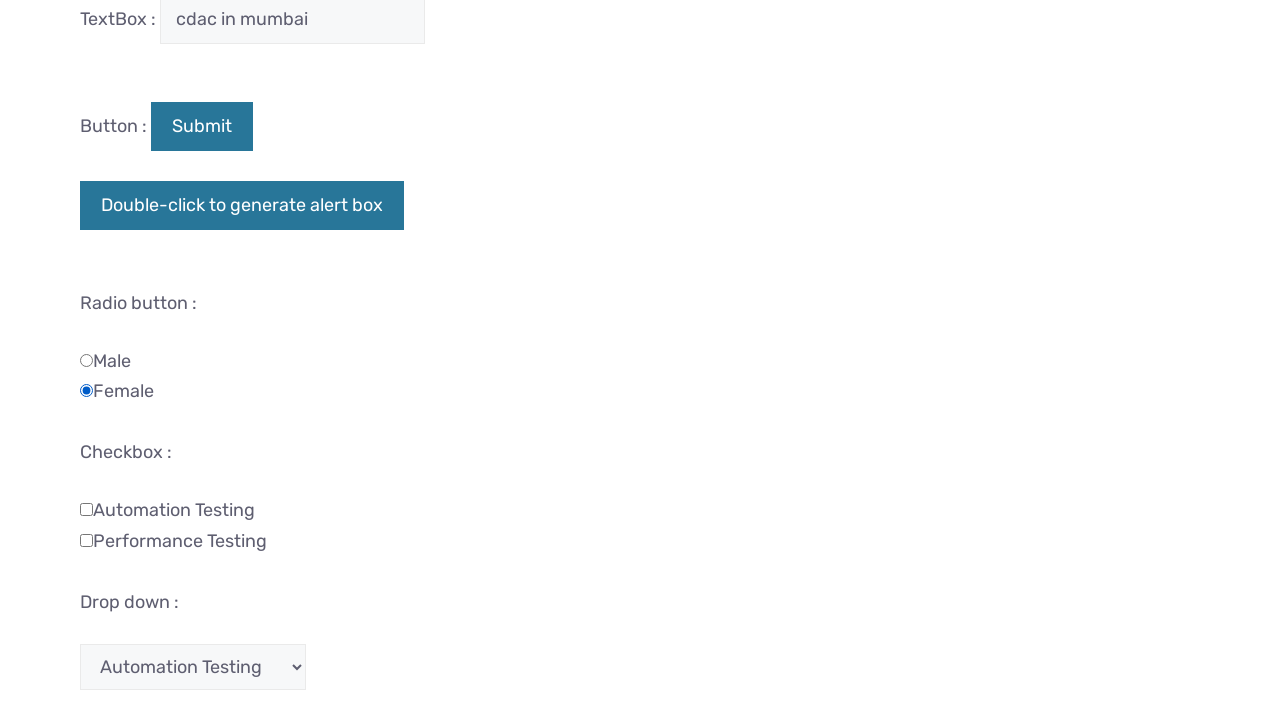

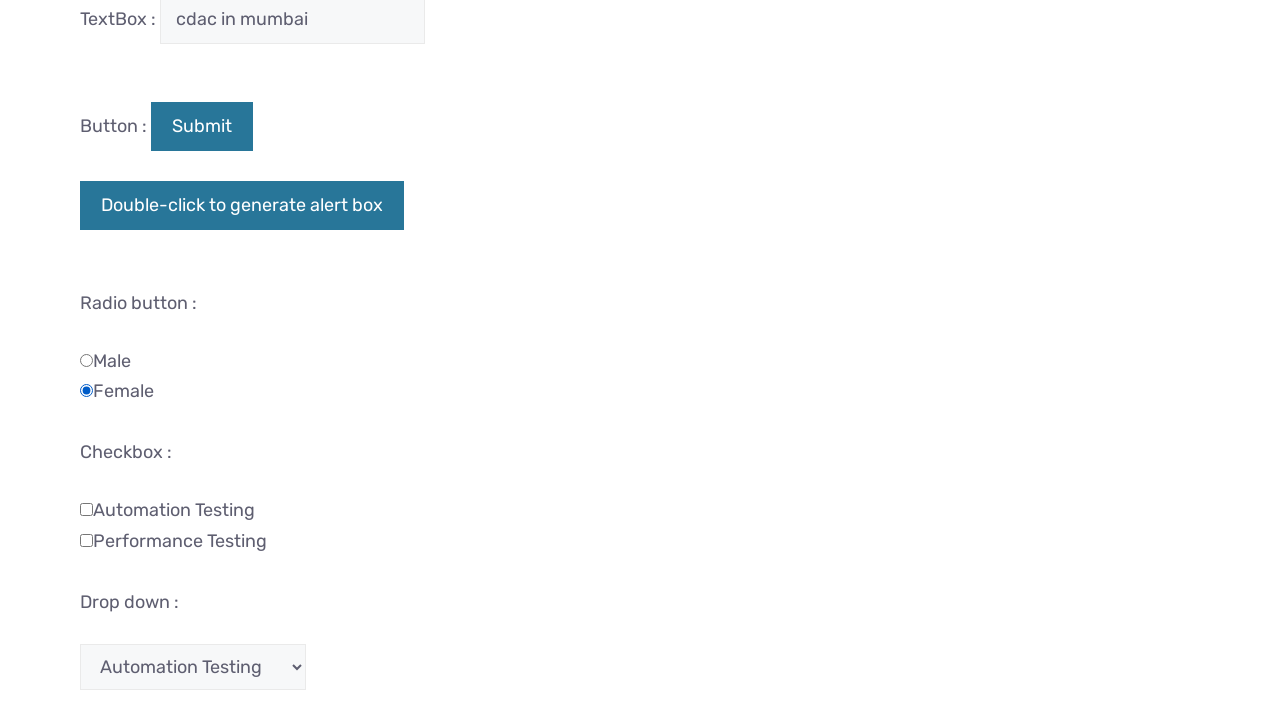